Tests that the todo count updates correctly as items are added.

Starting URL: https://demo.playwright.dev/todomvc

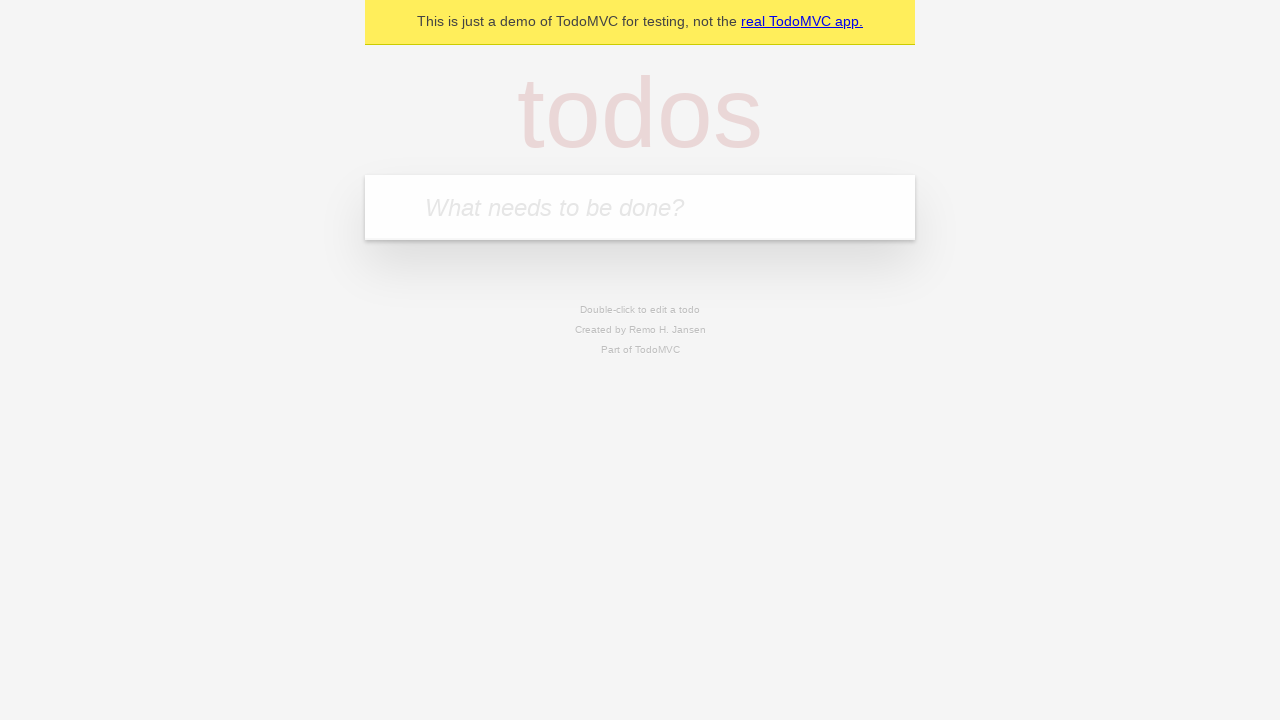

Filled todo input field with 'buy some cheese' on internal:attr=[placeholder="What needs to be done?"i]
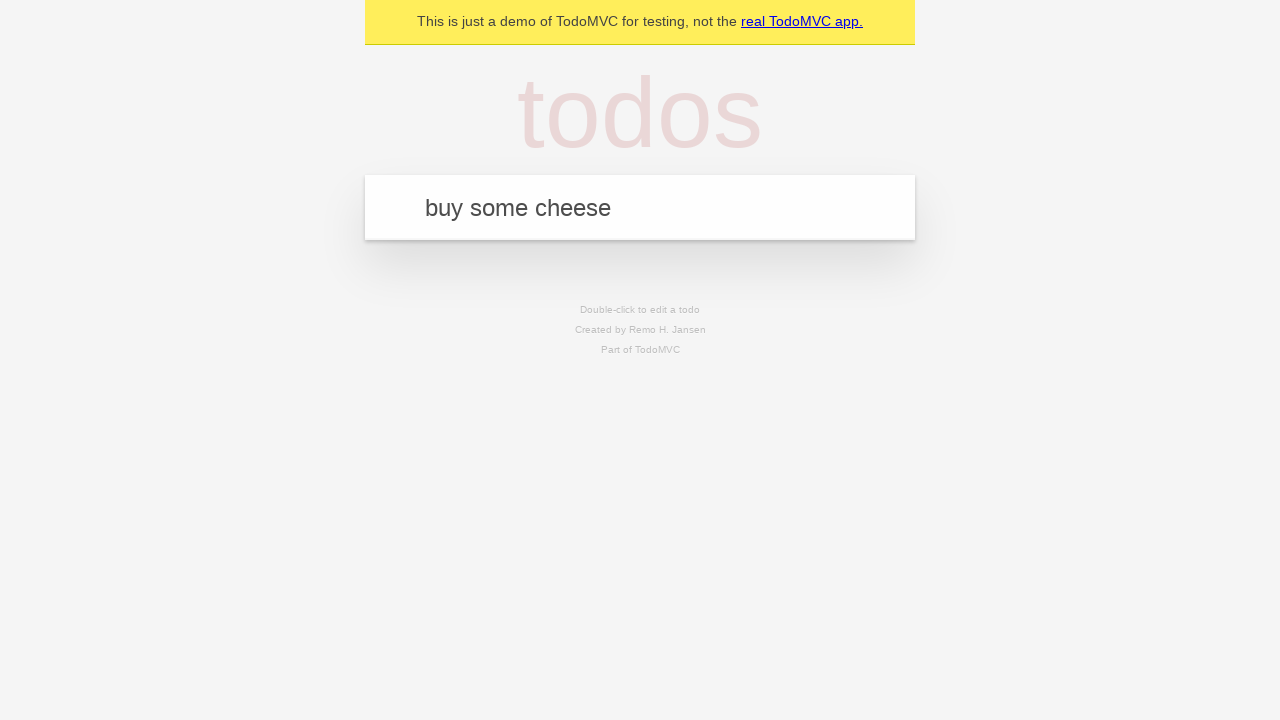

Pressed Enter to add first todo item on internal:attr=[placeholder="What needs to be done?"i]
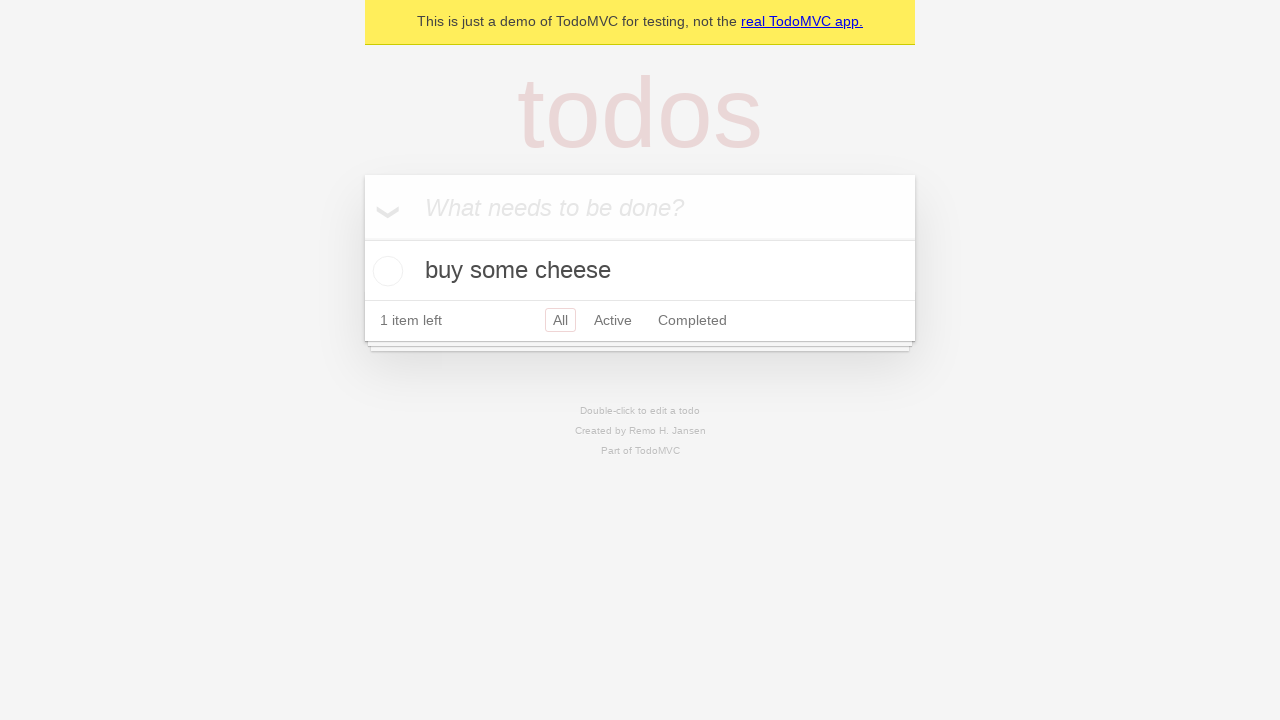

Todo count element appeared after adding first item
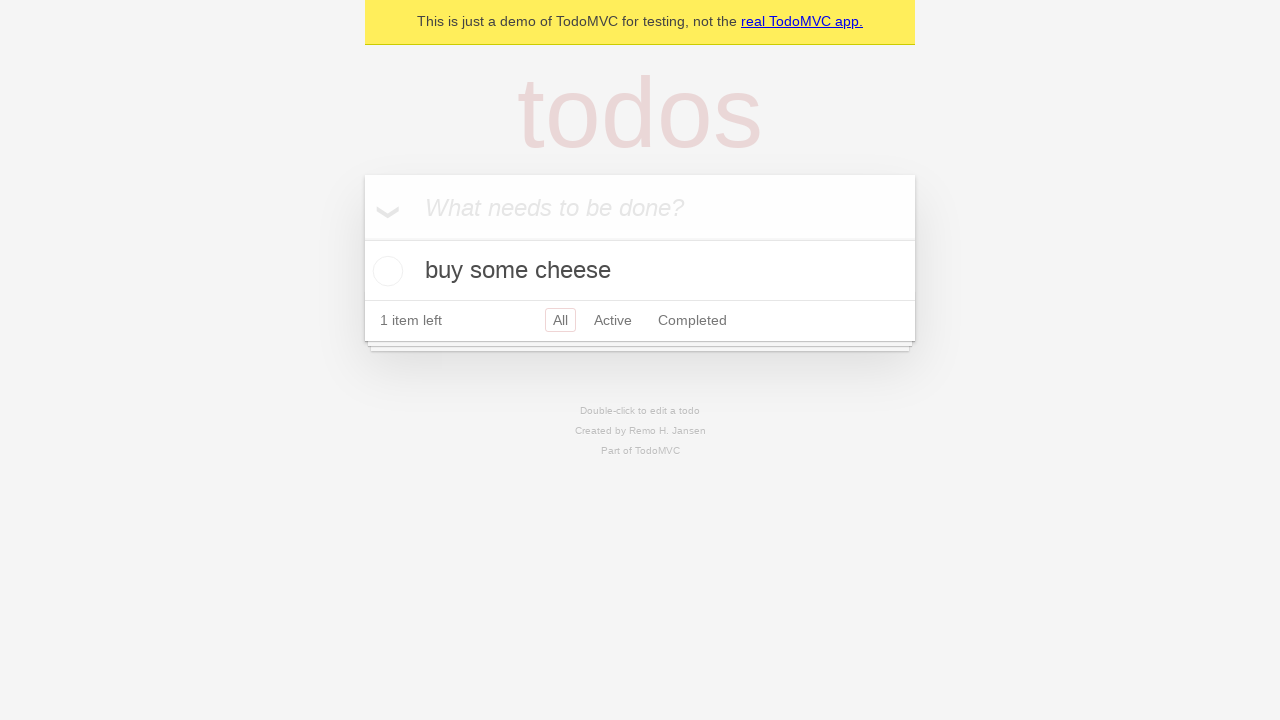

Filled todo input field with 'feed the cat' on internal:attr=[placeholder="What needs to be done?"i]
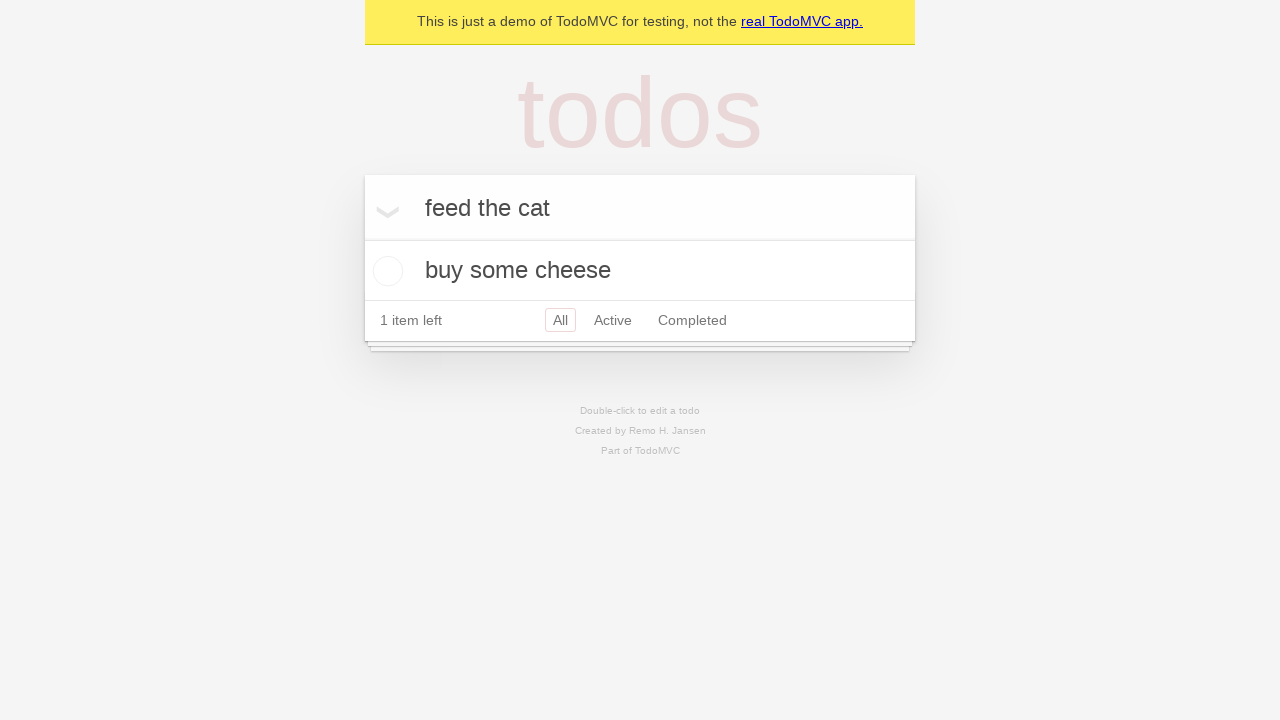

Pressed Enter to add second todo item on internal:attr=[placeholder="What needs to be done?"i]
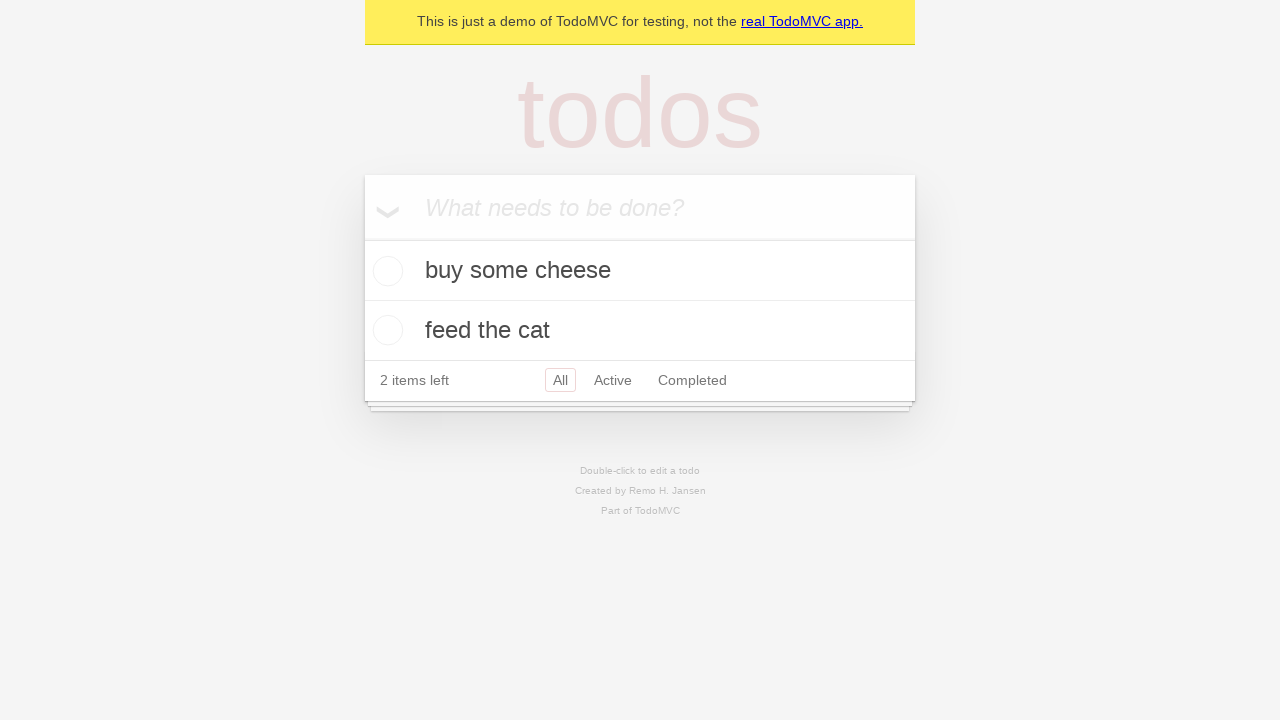

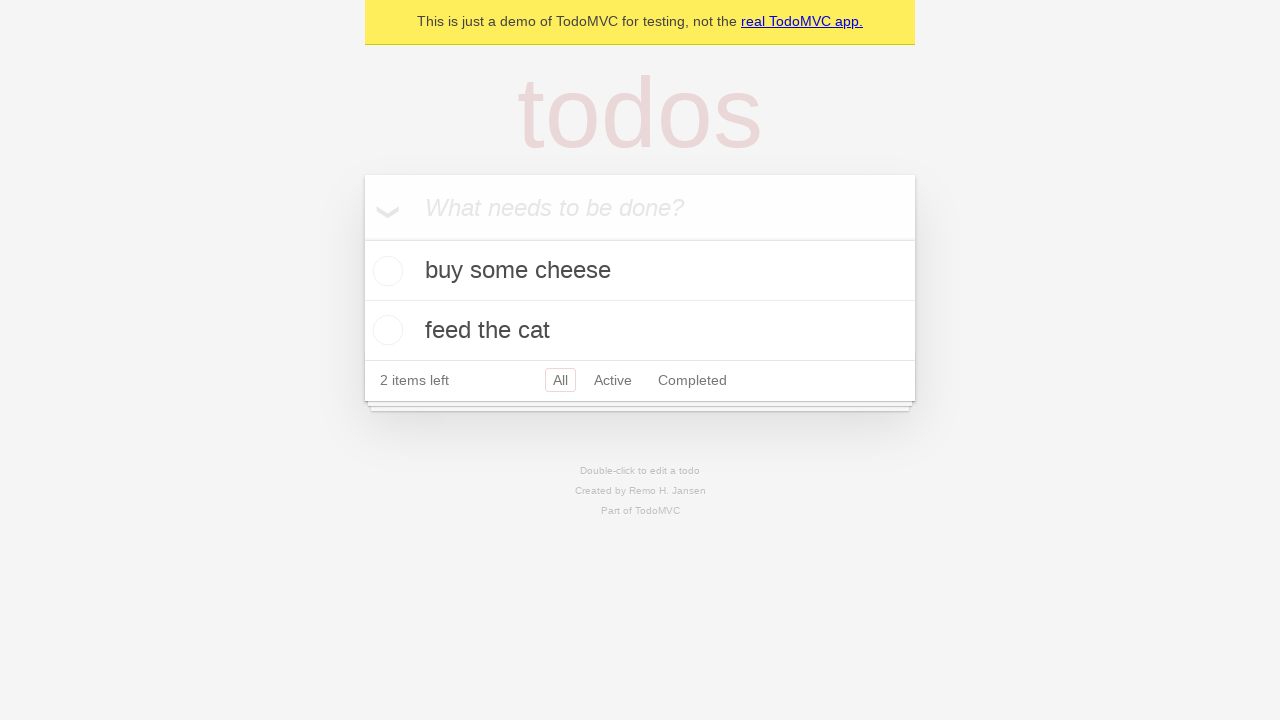